Tests the text box functionality on DemoQA by entering a full name, submitting the form, and verifying the result is displayed

Starting URL: https://demoqa.com/text-box

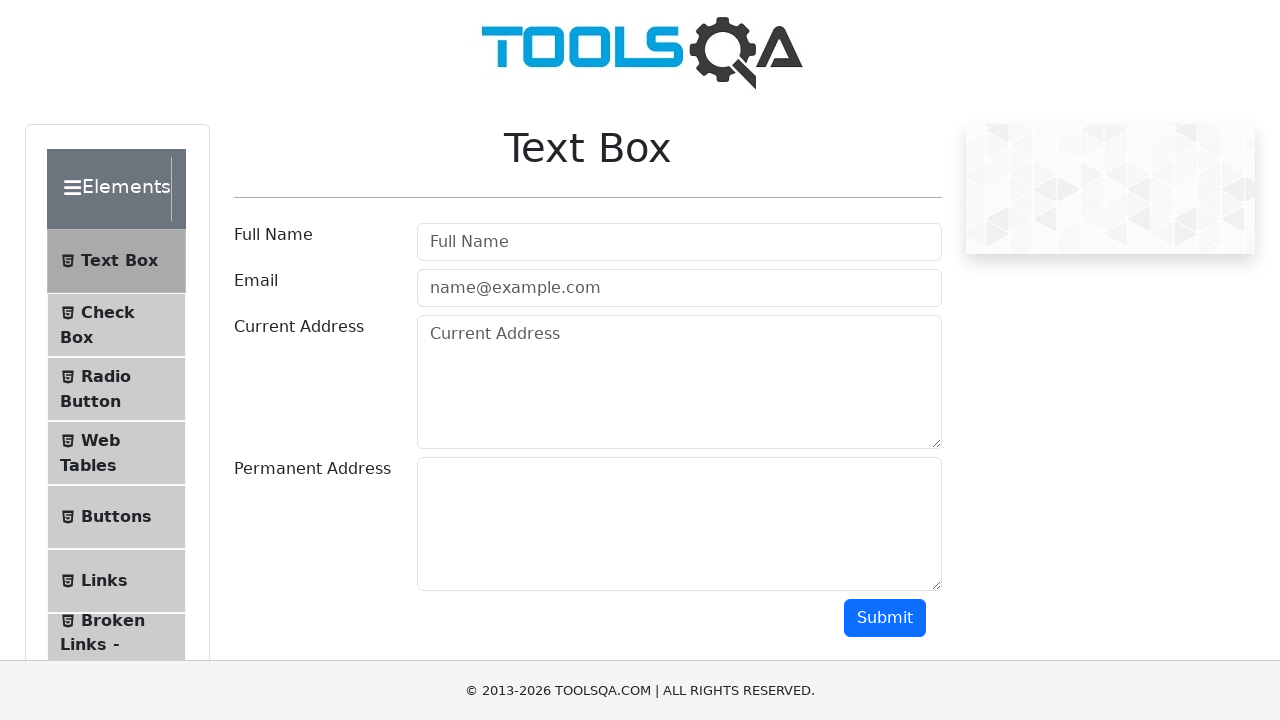

Filled Full Name field with 'živilė' on #userName
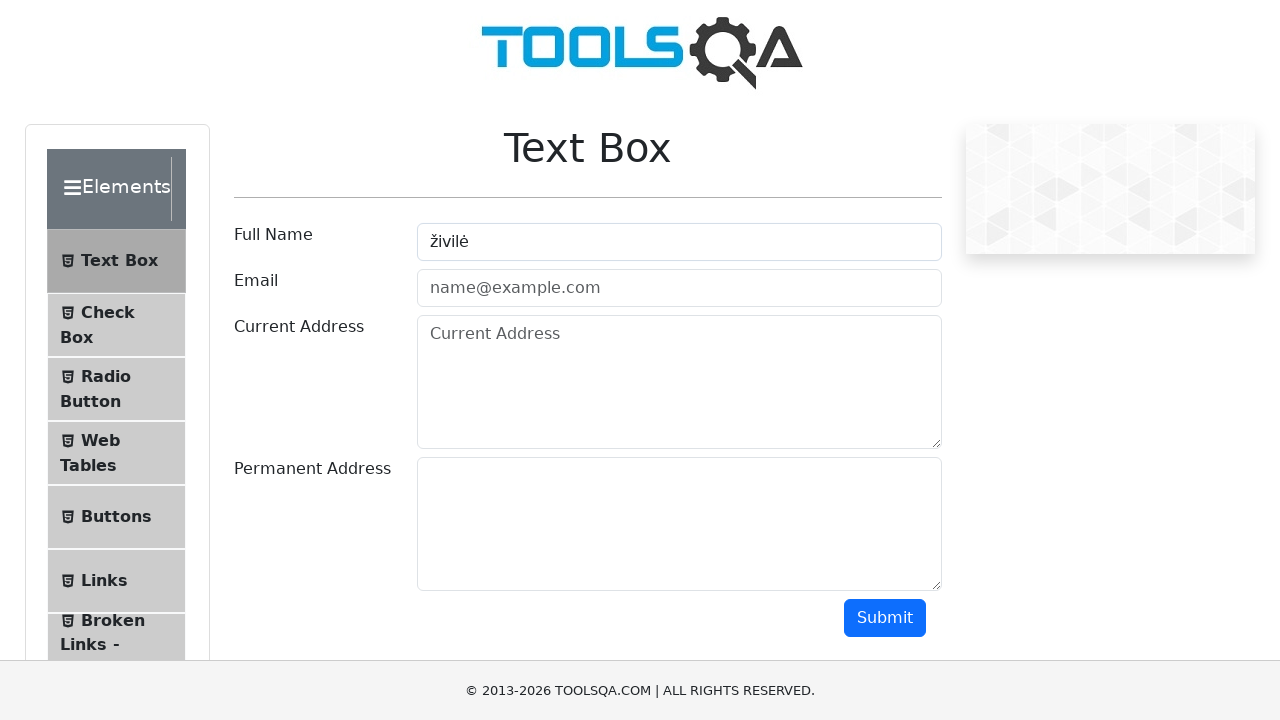

Clicked Submit button at (885, 618) on #submit
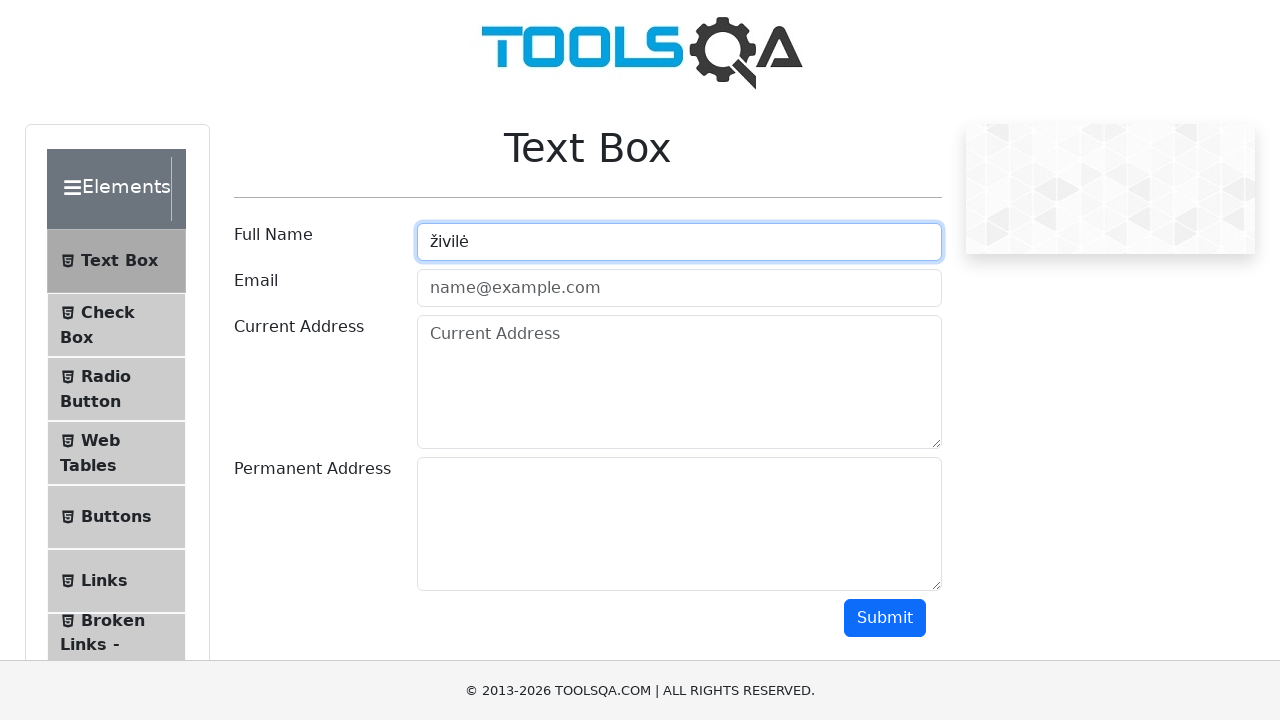

Output section loaded
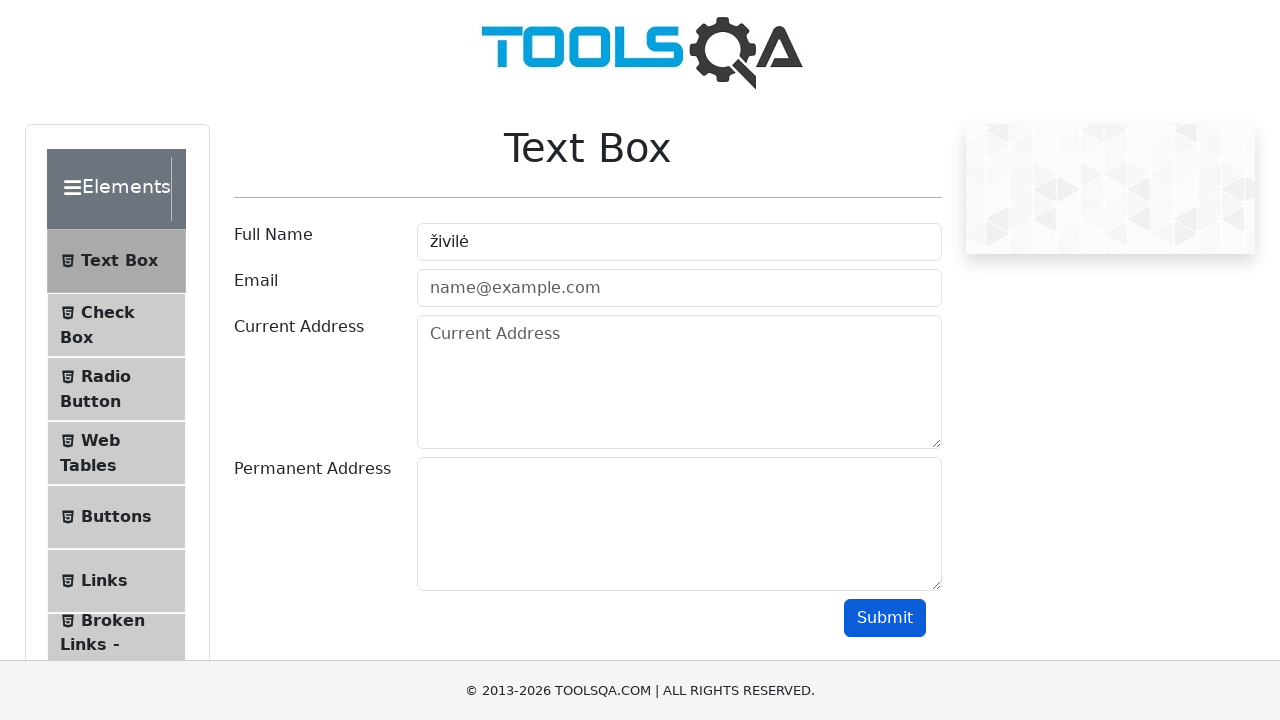

Located name result element
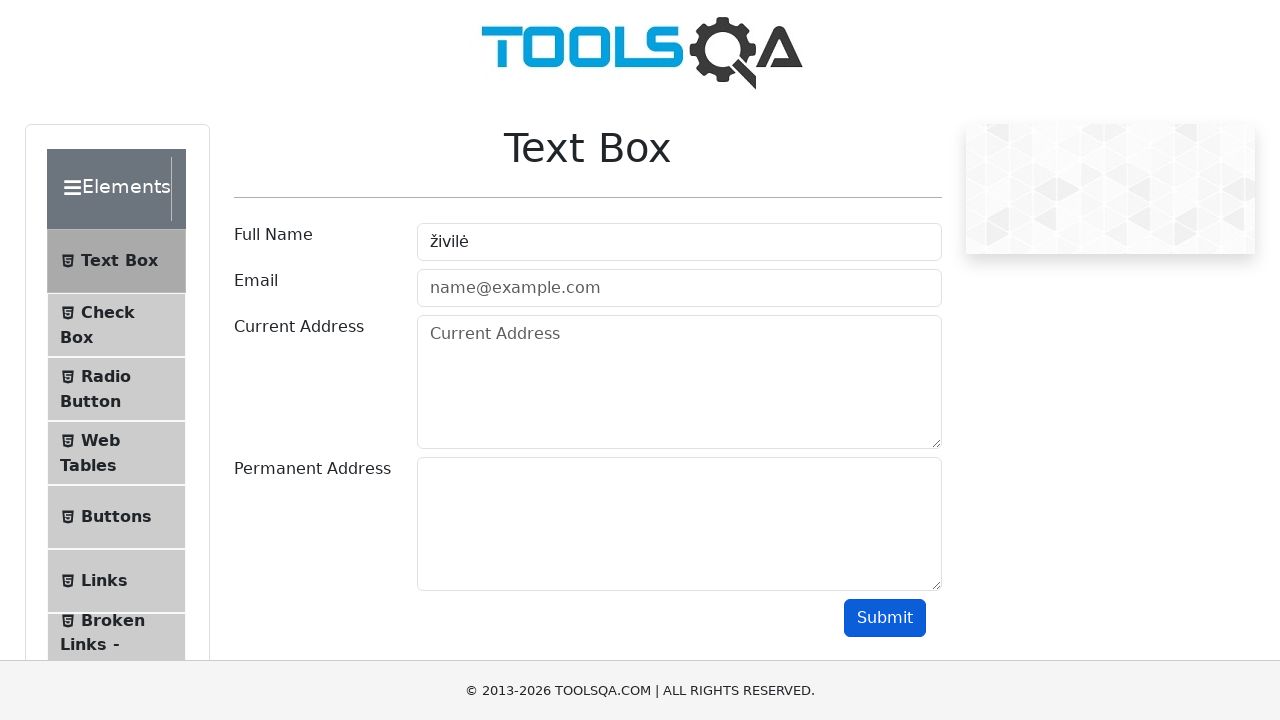

Verified that 'živilė' appears in the result output
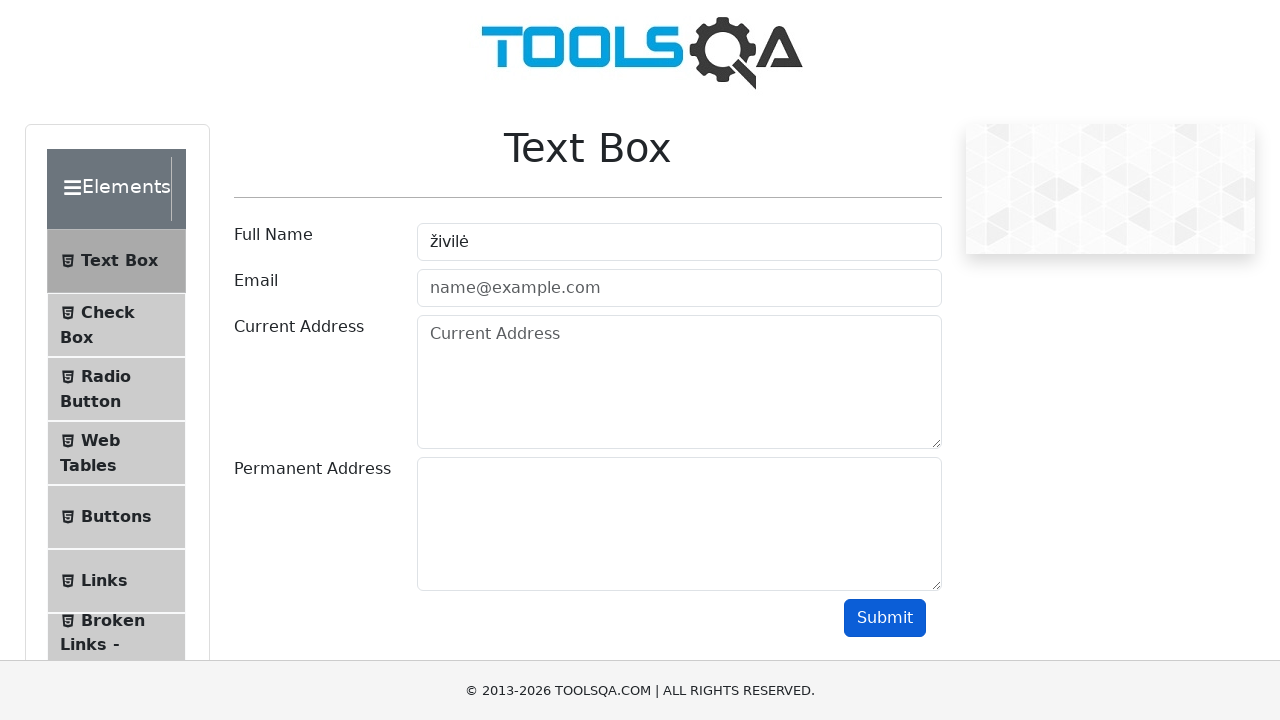

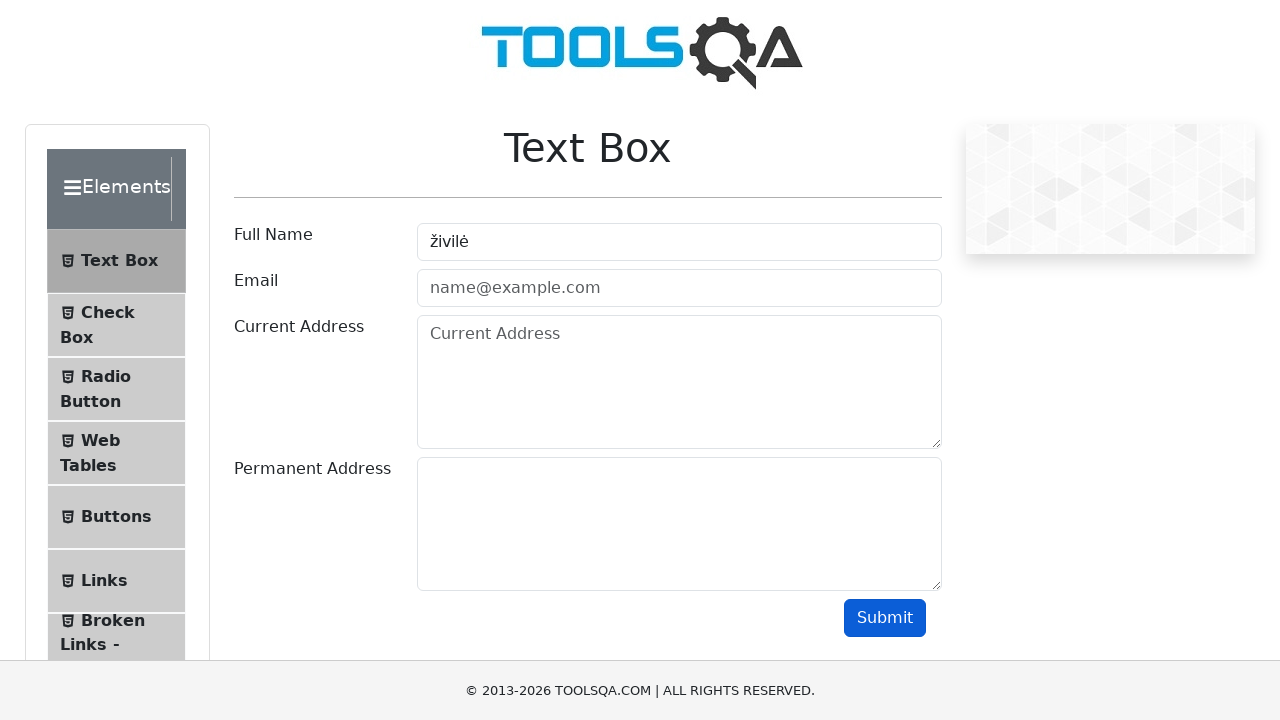